Tests that edits are cancelled when pressing Escape key

Starting URL: https://demo.playwright.dev/todomvc

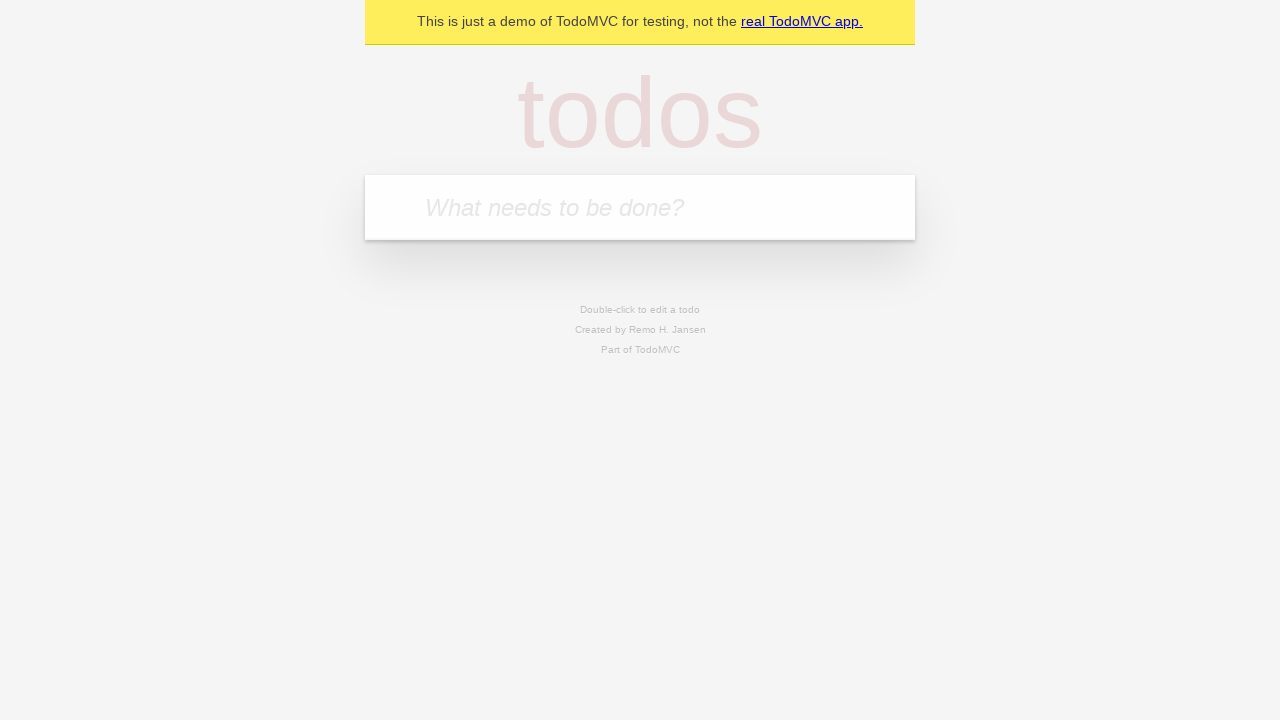

Filled new todo input with 'buy some cheese' on internal:attr=[placeholder="What needs to be done?"i]
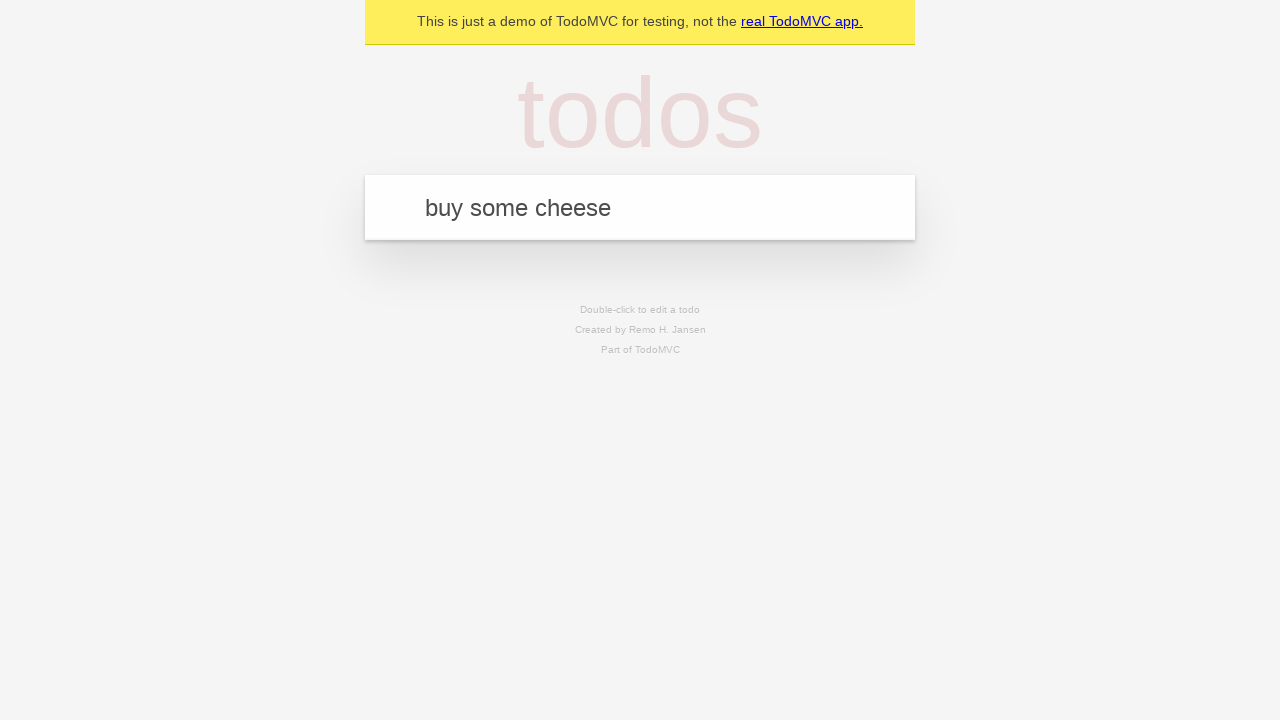

Pressed Enter to create todo 'buy some cheese' on internal:attr=[placeholder="What needs to be done?"i]
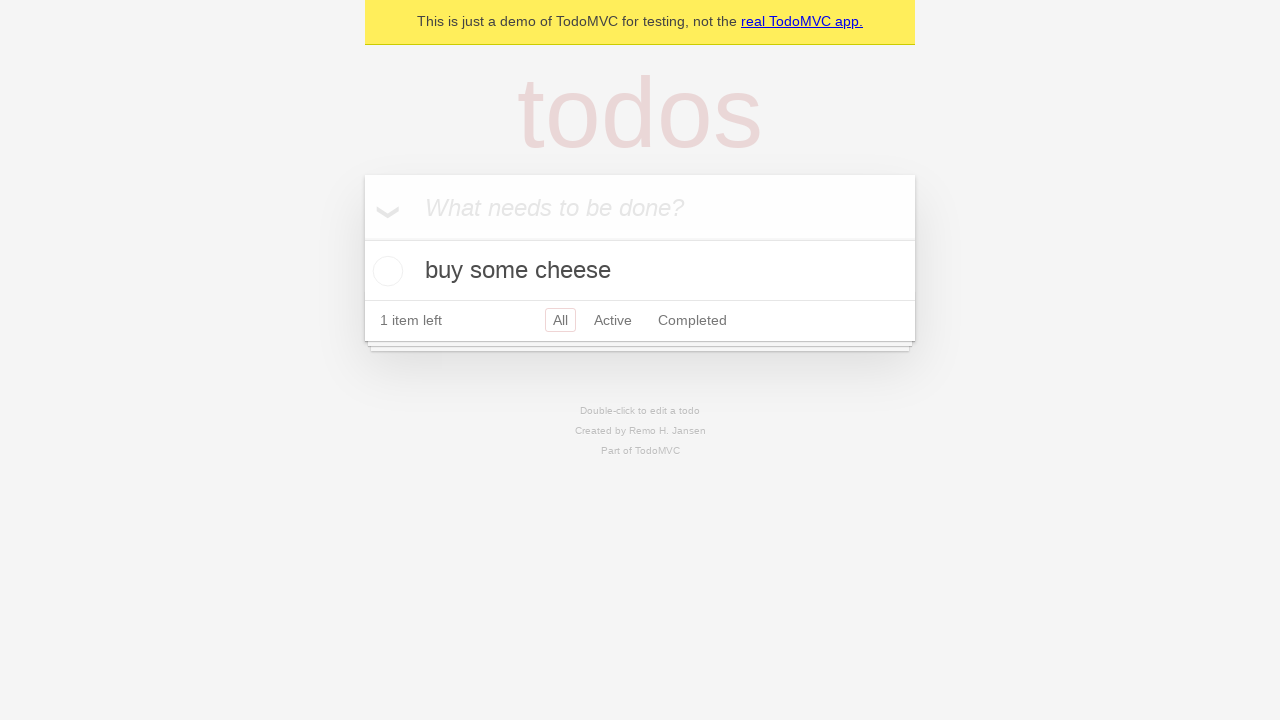

Filled new todo input with 'feed the cat' on internal:attr=[placeholder="What needs to be done?"i]
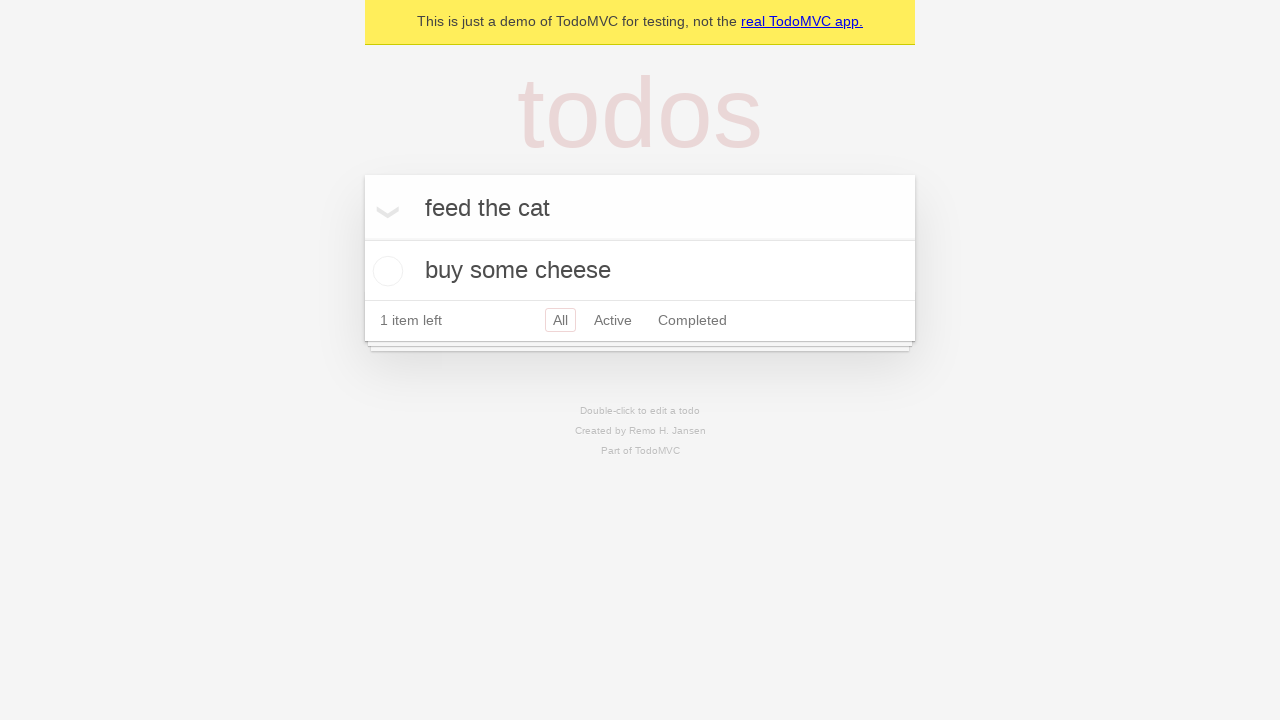

Pressed Enter to create todo 'feed the cat' on internal:attr=[placeholder="What needs to be done?"i]
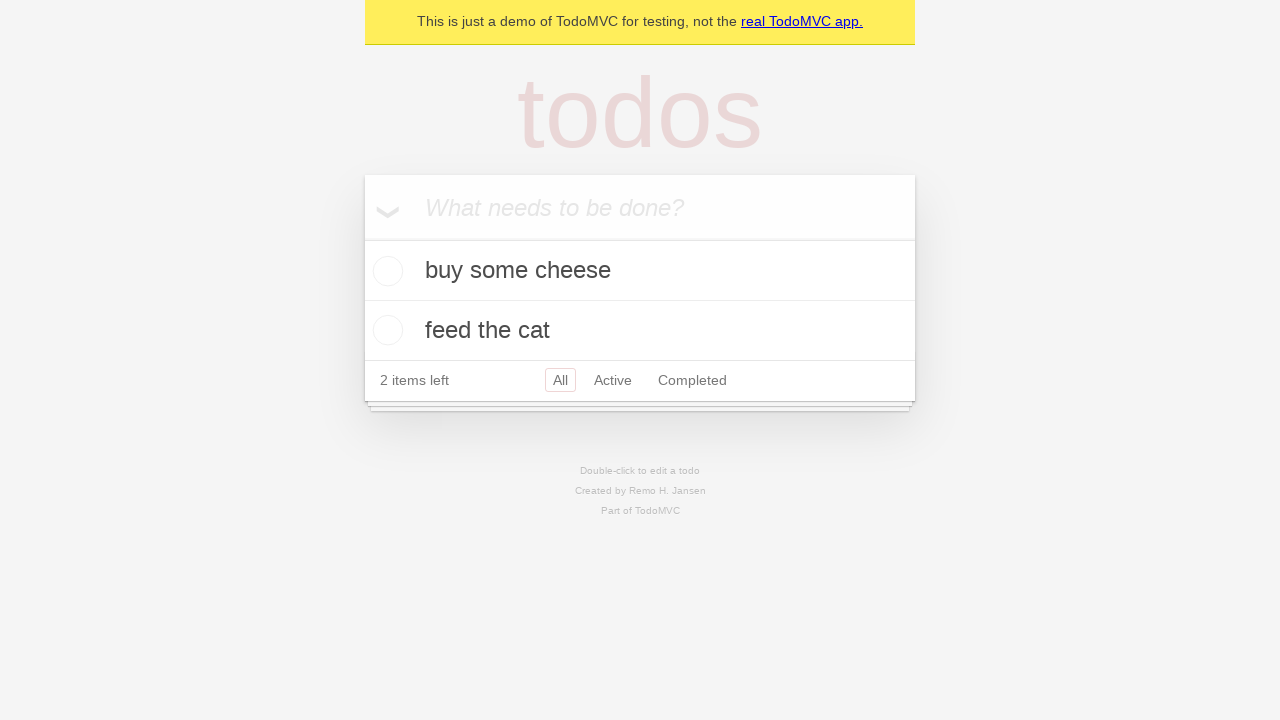

Filled new todo input with 'book a doctors appointment' on internal:attr=[placeholder="What needs to be done?"i]
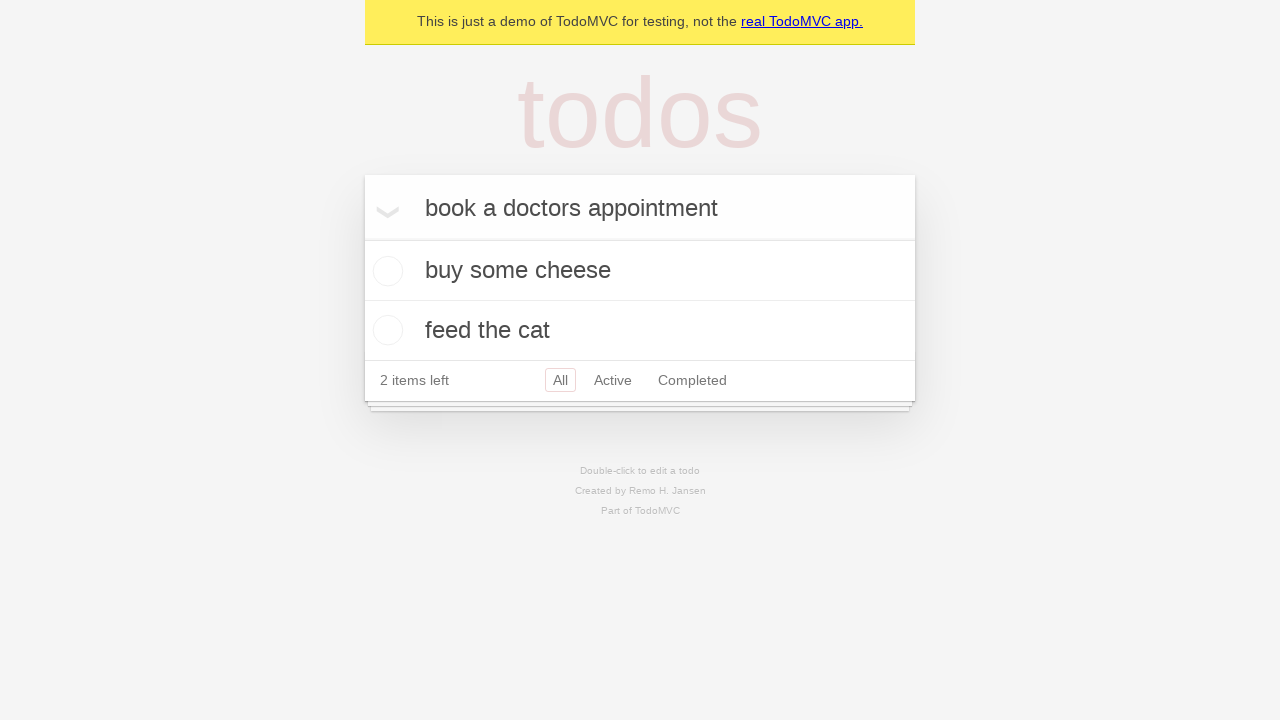

Pressed Enter to create todo 'book a doctors appointment' on internal:attr=[placeholder="What needs to be done?"i]
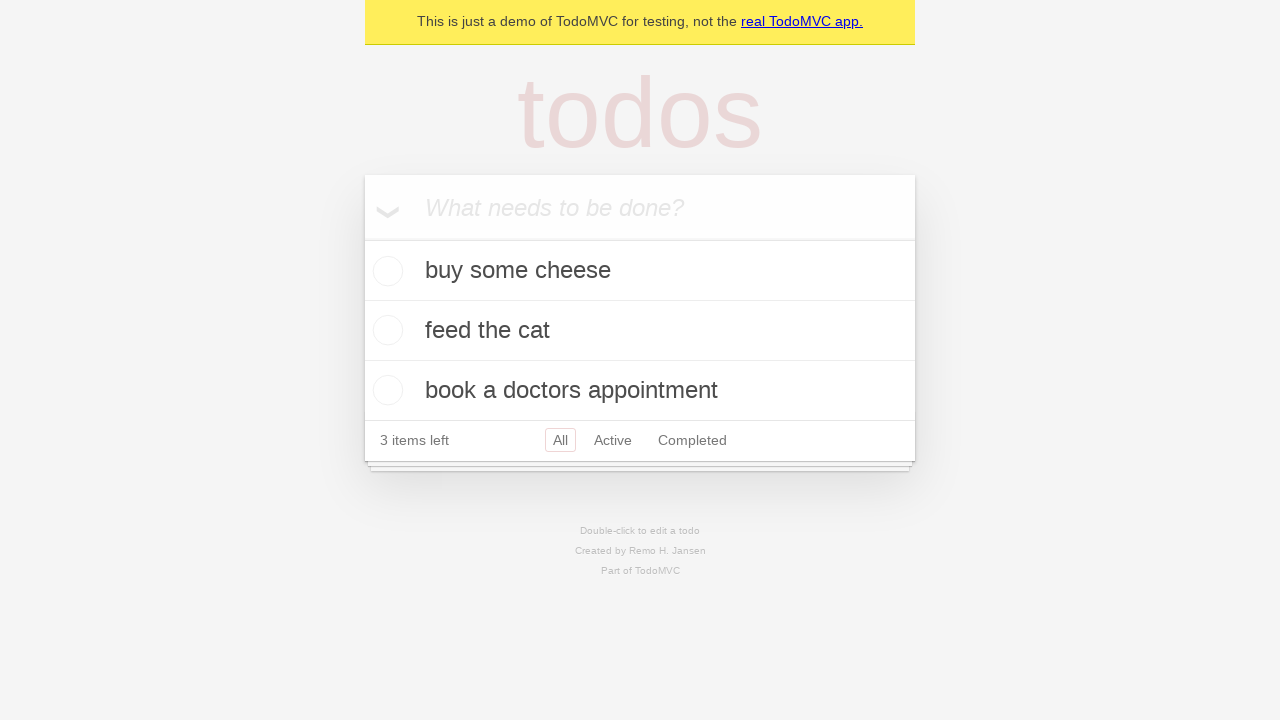

Waited for 3 todos to be created in localStorage
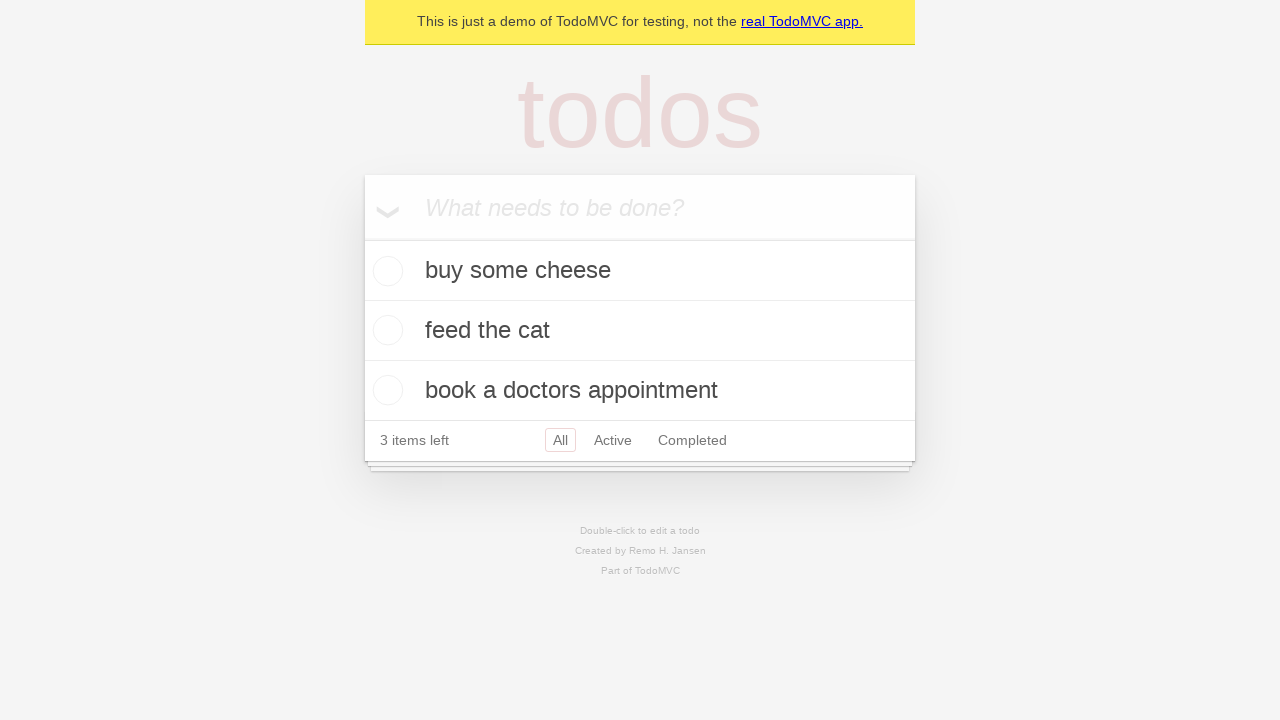

Double-clicked on second todo item to enter edit mode at (640, 331) on internal:testid=[data-testid="todo-item"s] >> nth=1
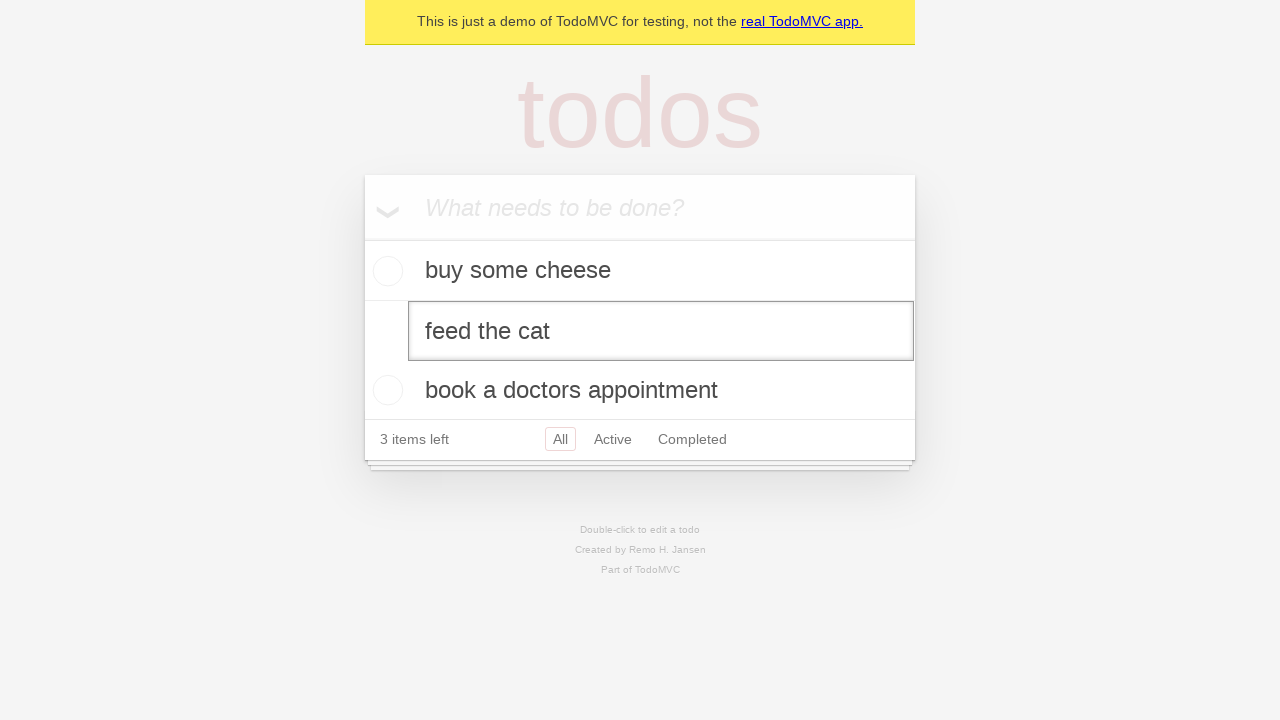

Filled edit textbox with 'buy some sausages' on internal:testid=[data-testid="todo-item"s] >> nth=1 >> internal:role=textbox[nam
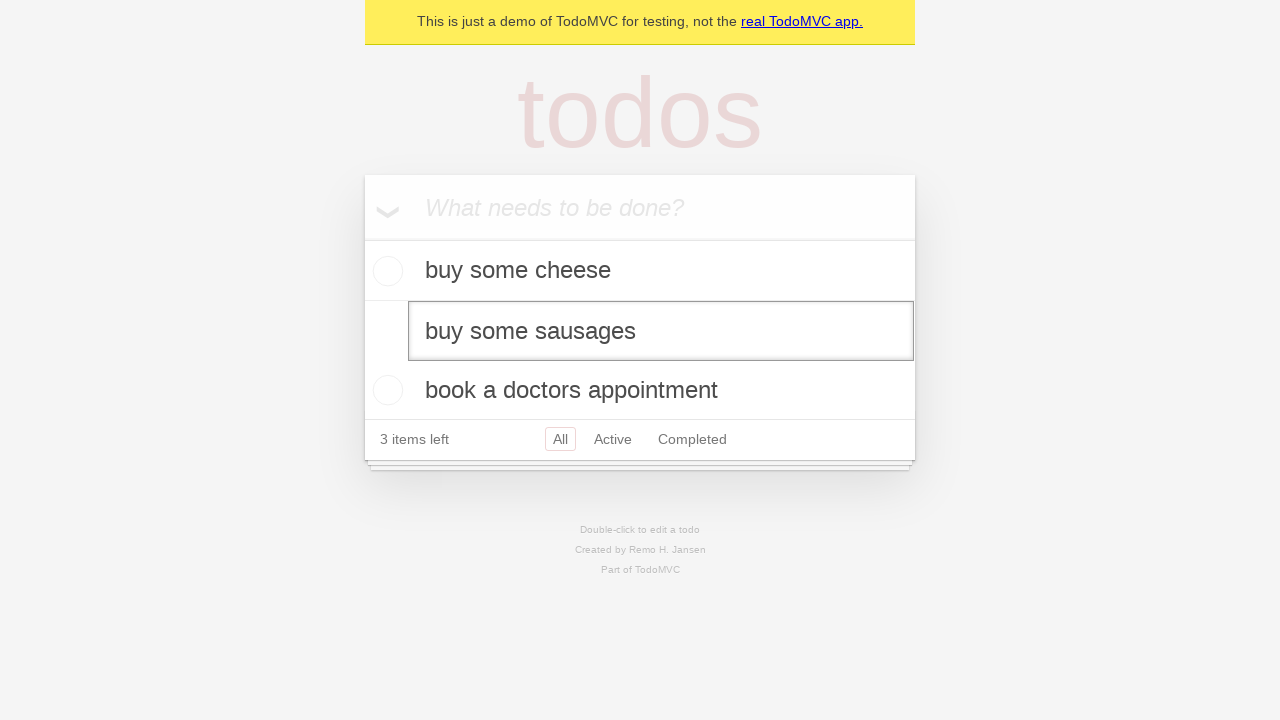

Pressed Escape key to cancel edit changes on internal:testid=[data-testid="todo-item"s] >> nth=1 >> internal:role=textbox[nam
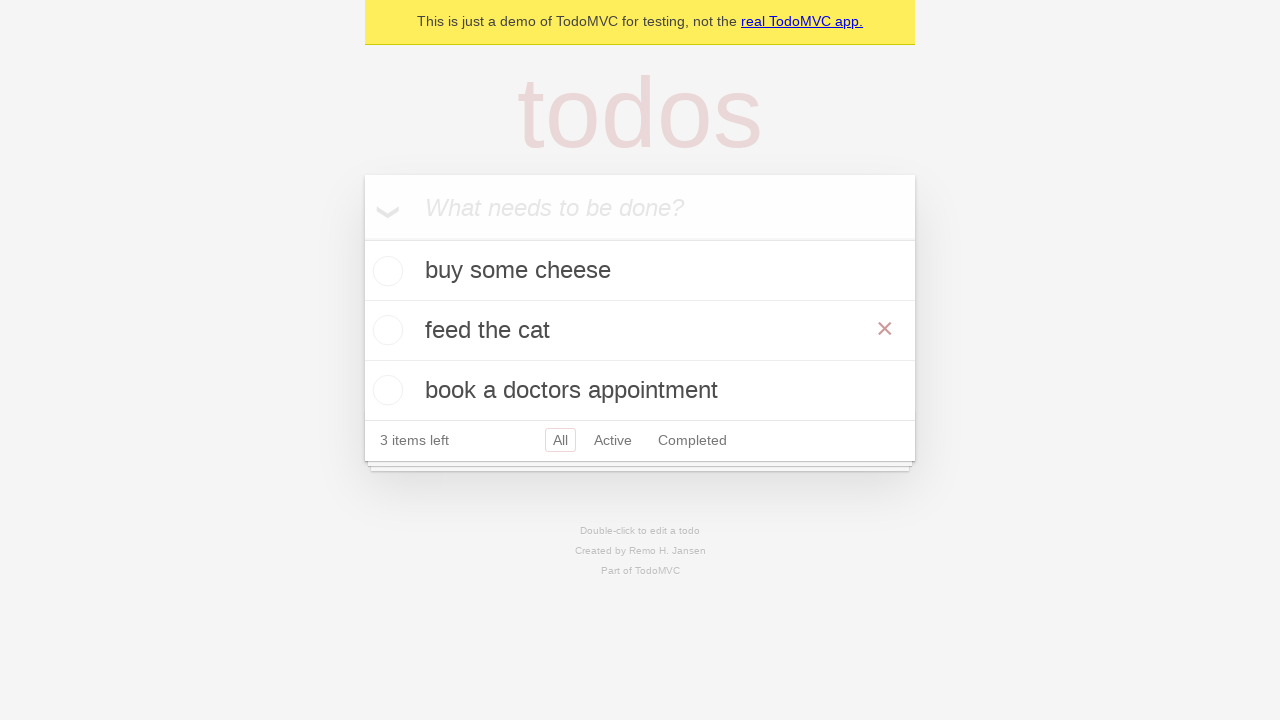

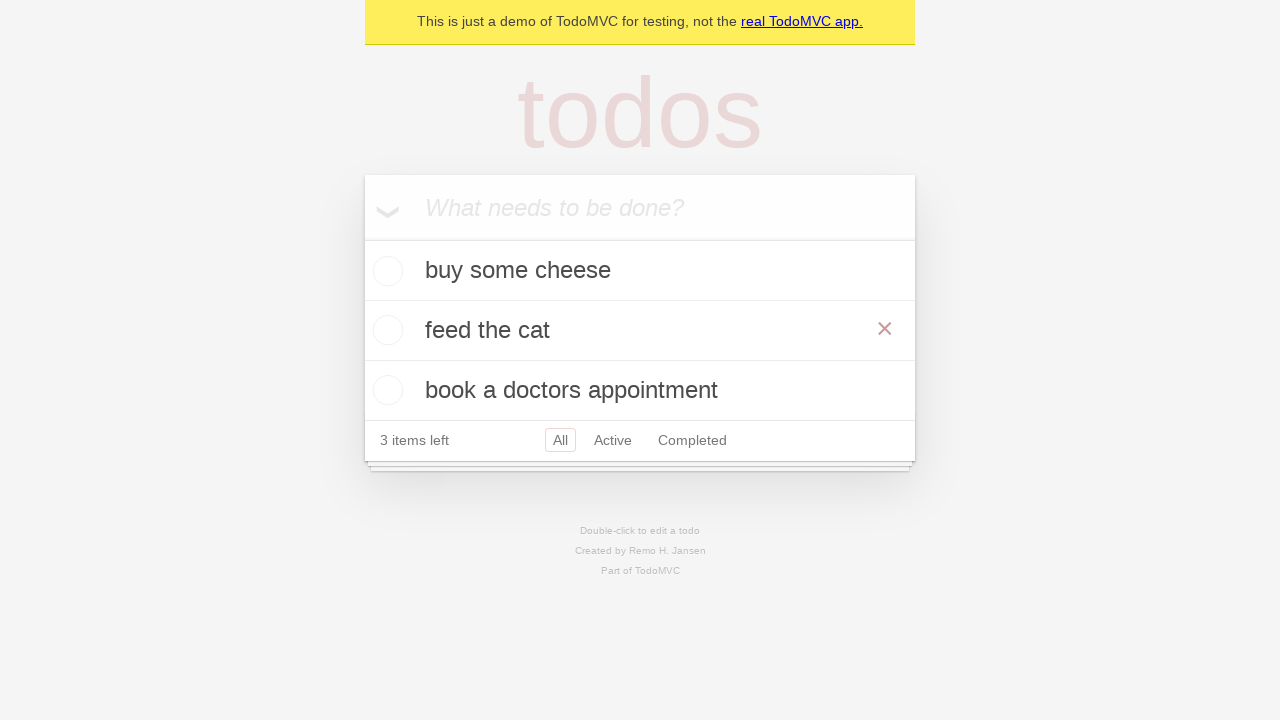